Tests clicking on the password input field in the registration page

Starting URL: https://fanciful-haupia-a13a45.netlify.app/registro/registro.html

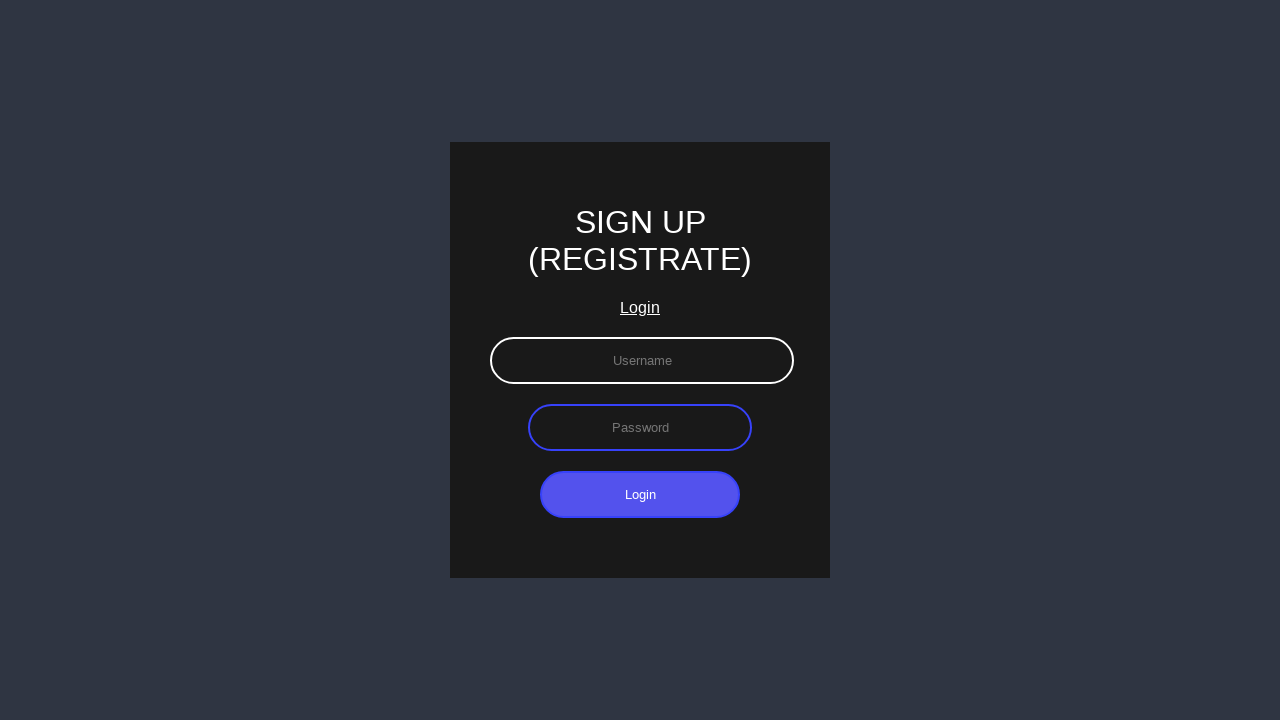

Navigated to registration page
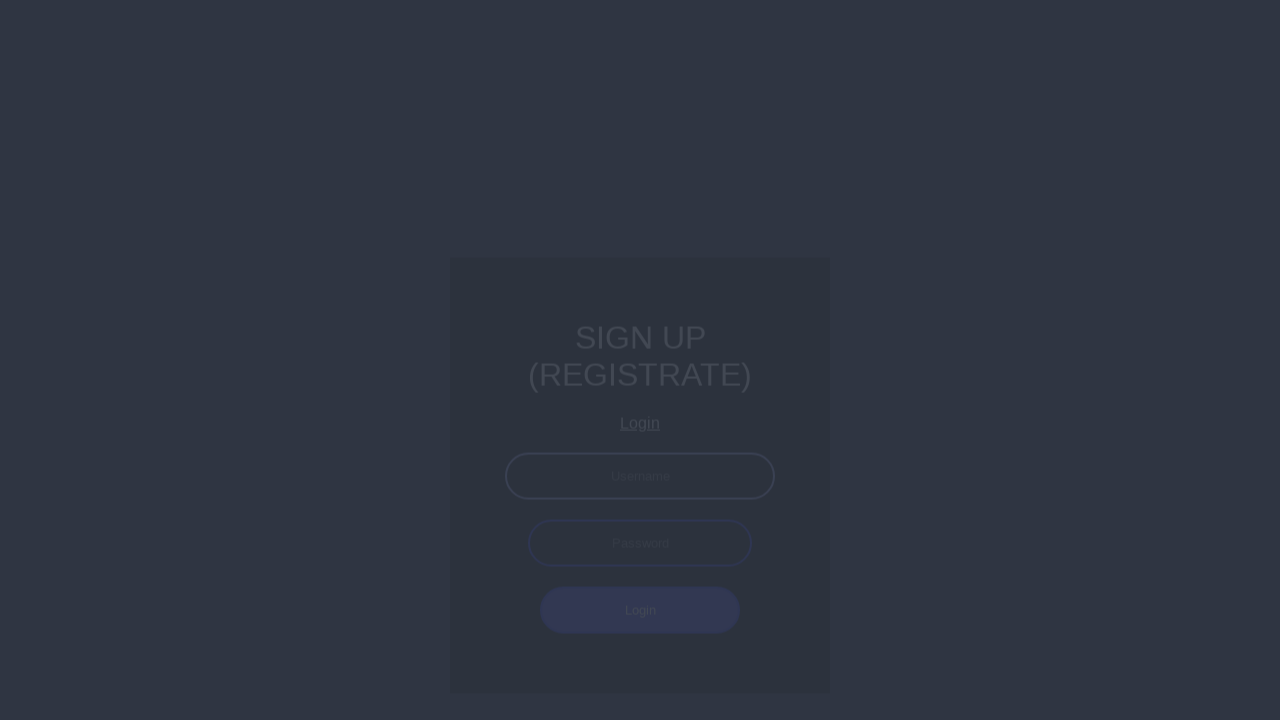

Clicked on password input field in registration page at (640, 427) on #passRegistro
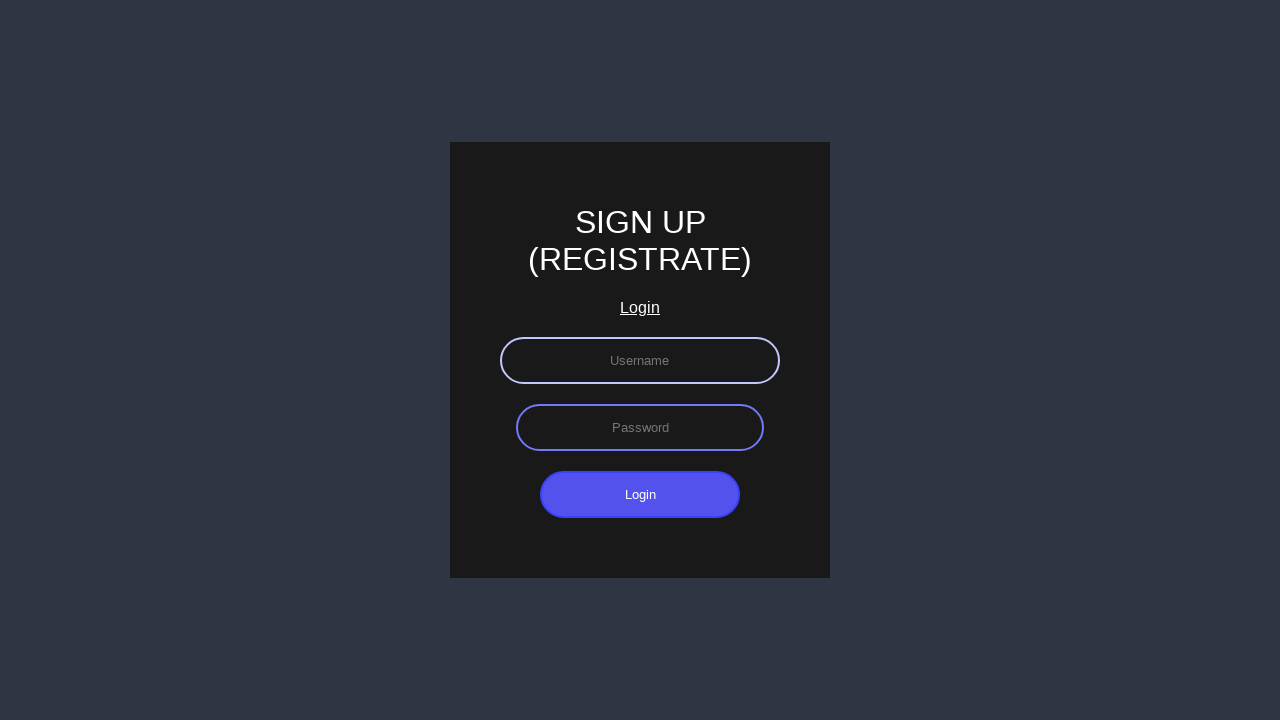

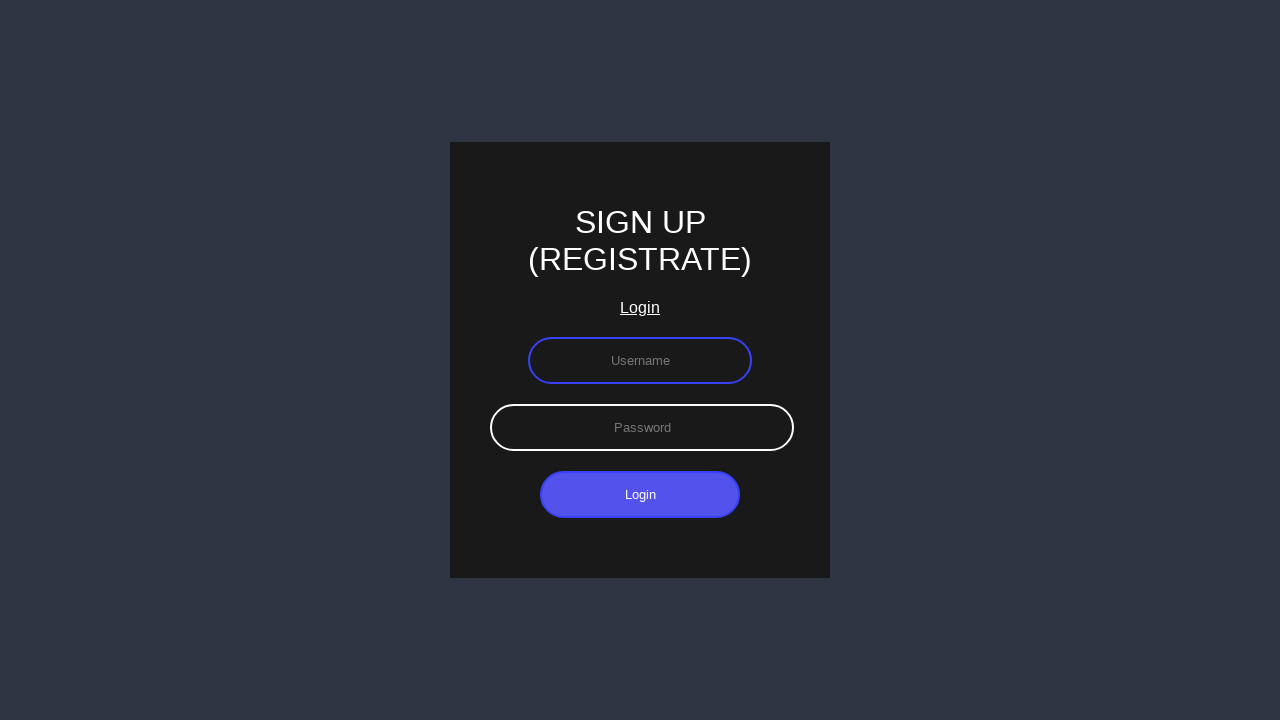